Tests the email subscription functionality by scrolling to the footer, verifying the subscription section is visible, entering an email address, clicking the subscribe button, and verifying the success message appears.

Starting URL: http://automationexercise.com

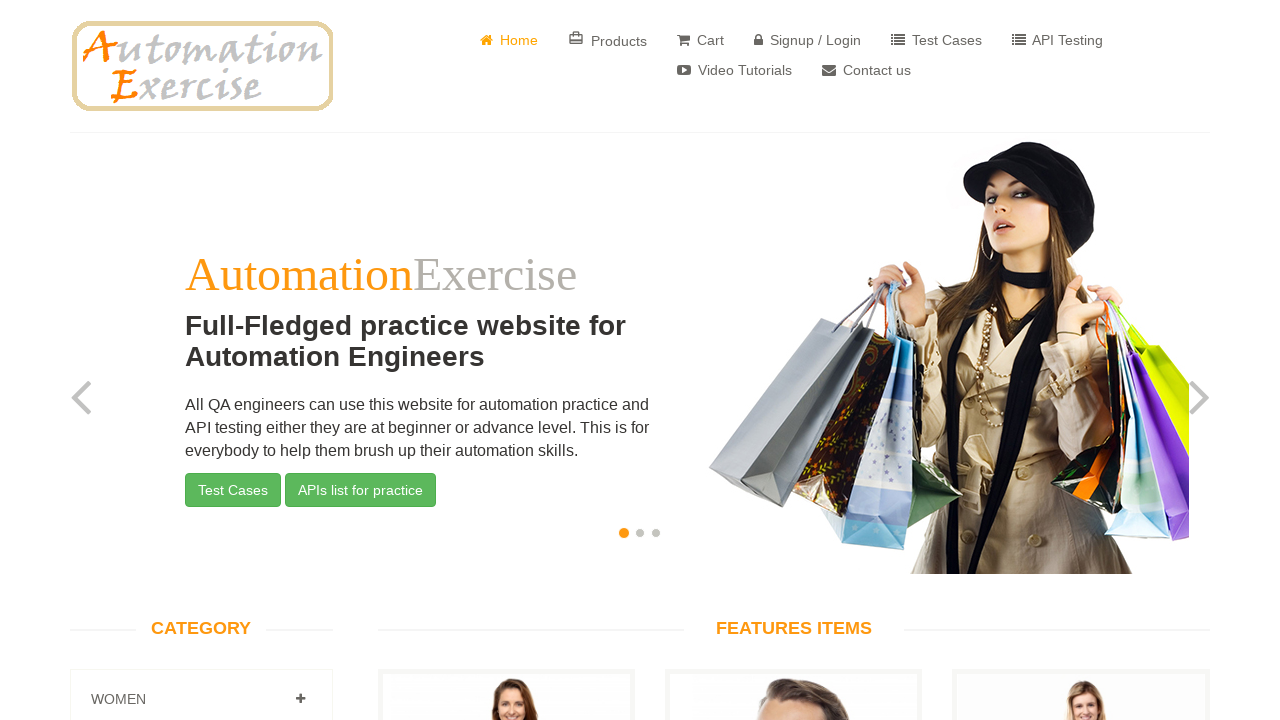

Verified home page body element is visible
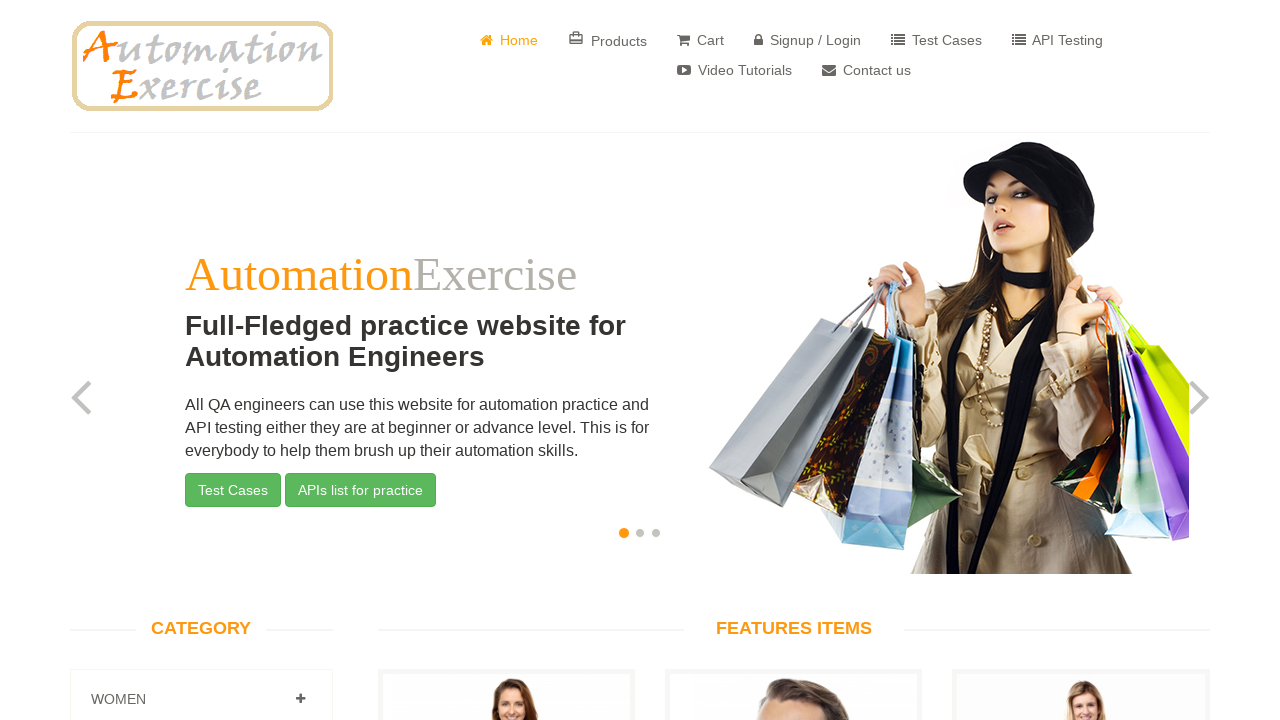

Scrolled to footer by pressing End key
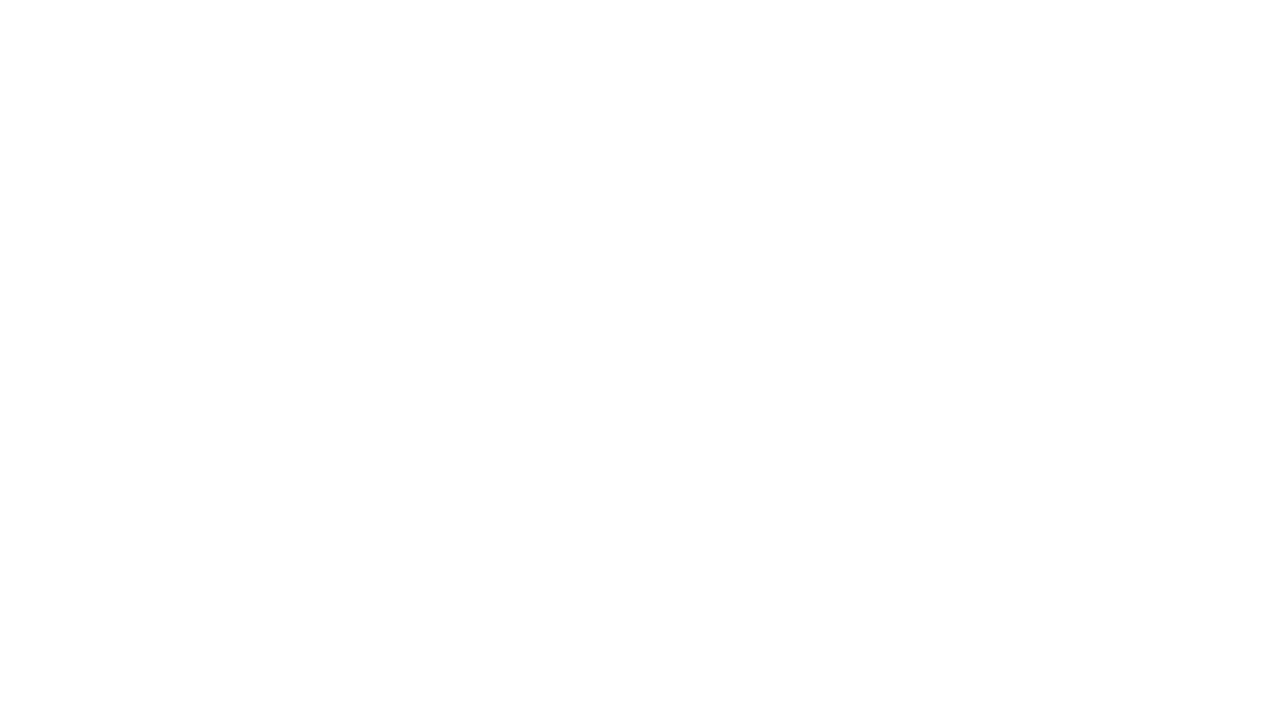

Verified 'Subscription' heading is visible in footer
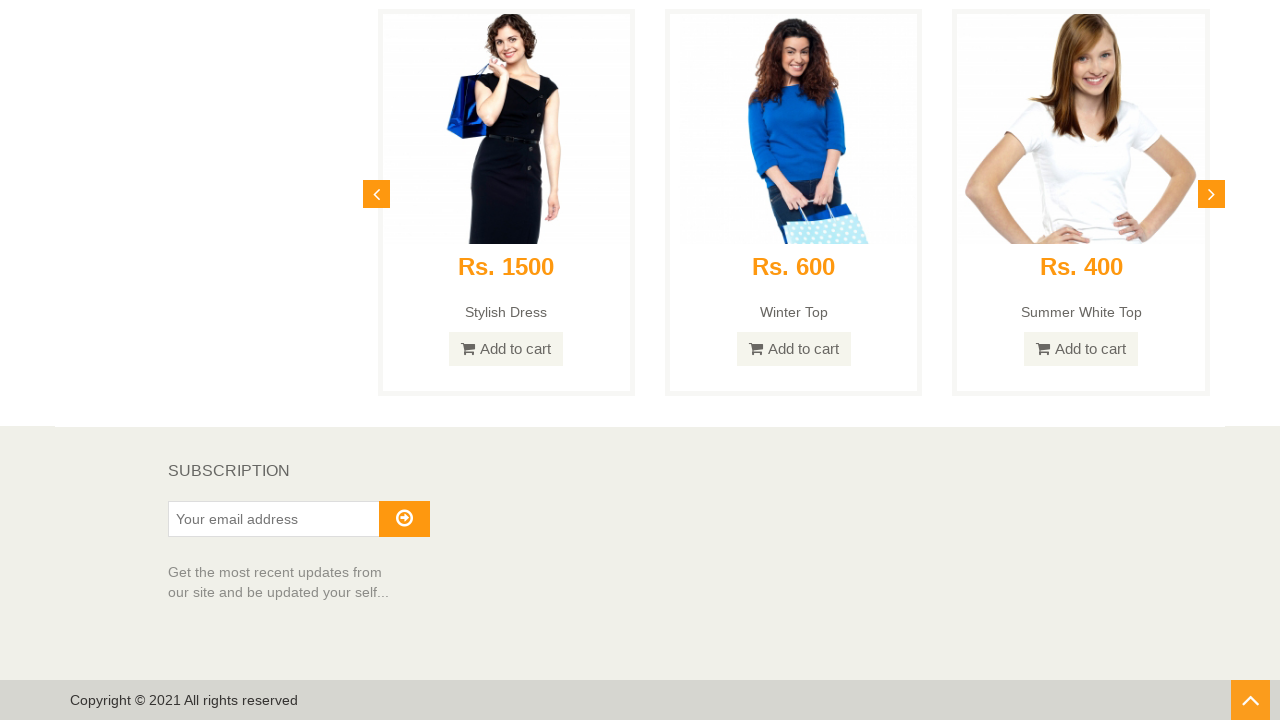

Entered email address 'serkan_test@gmail.com' in subscription field on #susbscribe_email
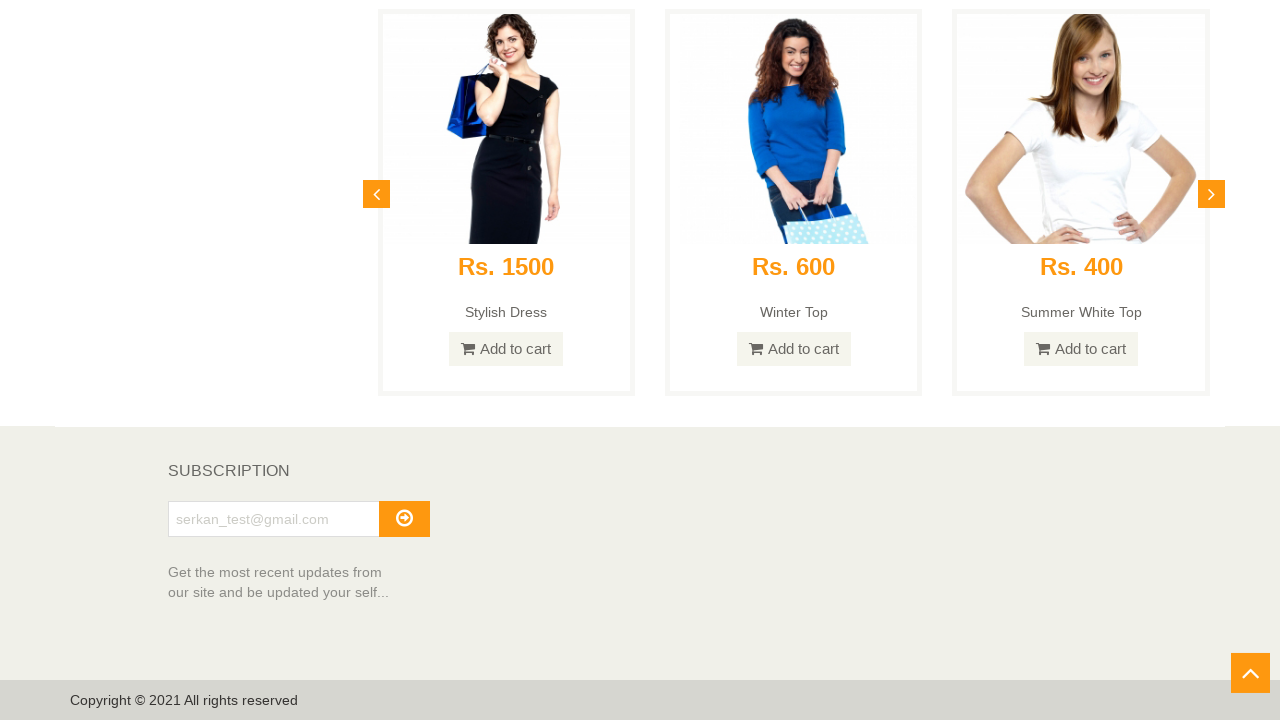

Clicked subscribe arrow button at (404, 518) on i.fa-arrow-circle-o-right
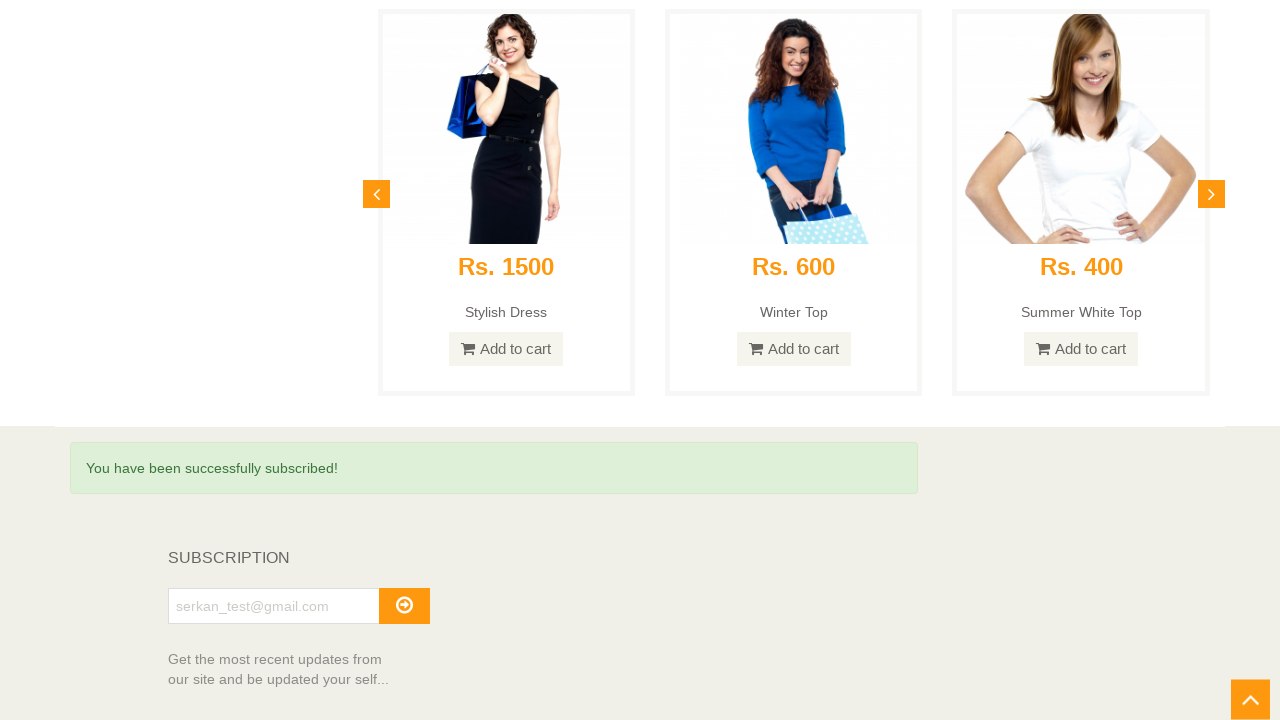

Verified success message appeared after subscription
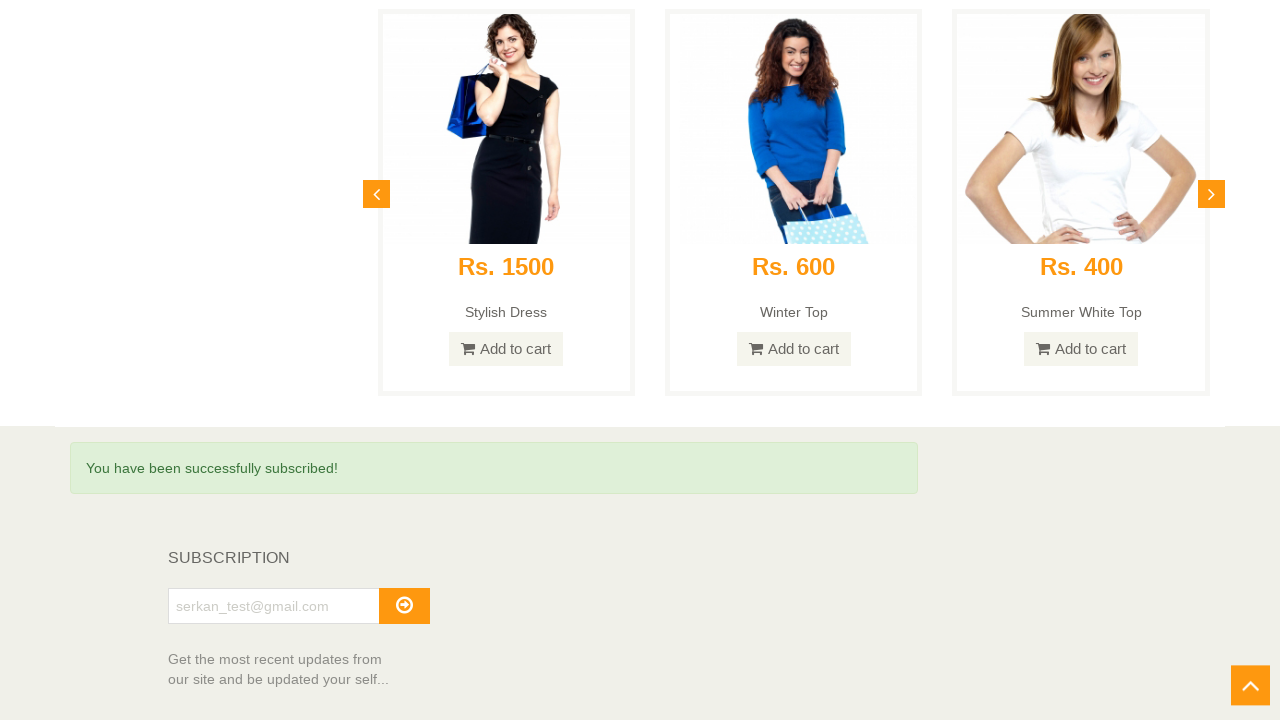

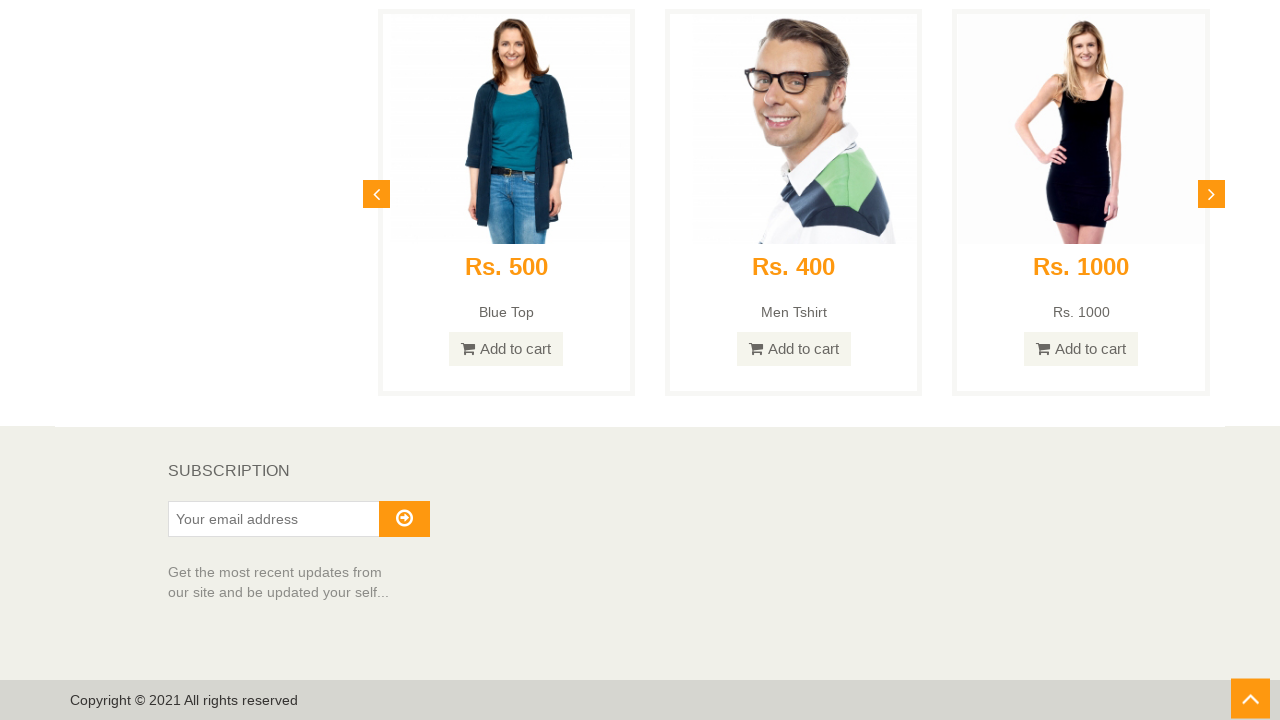